Tests drag and drop functionality by dragging an element from source to target location

Starting URL: https://jqueryui.com/resources/demos/droppable/default.html

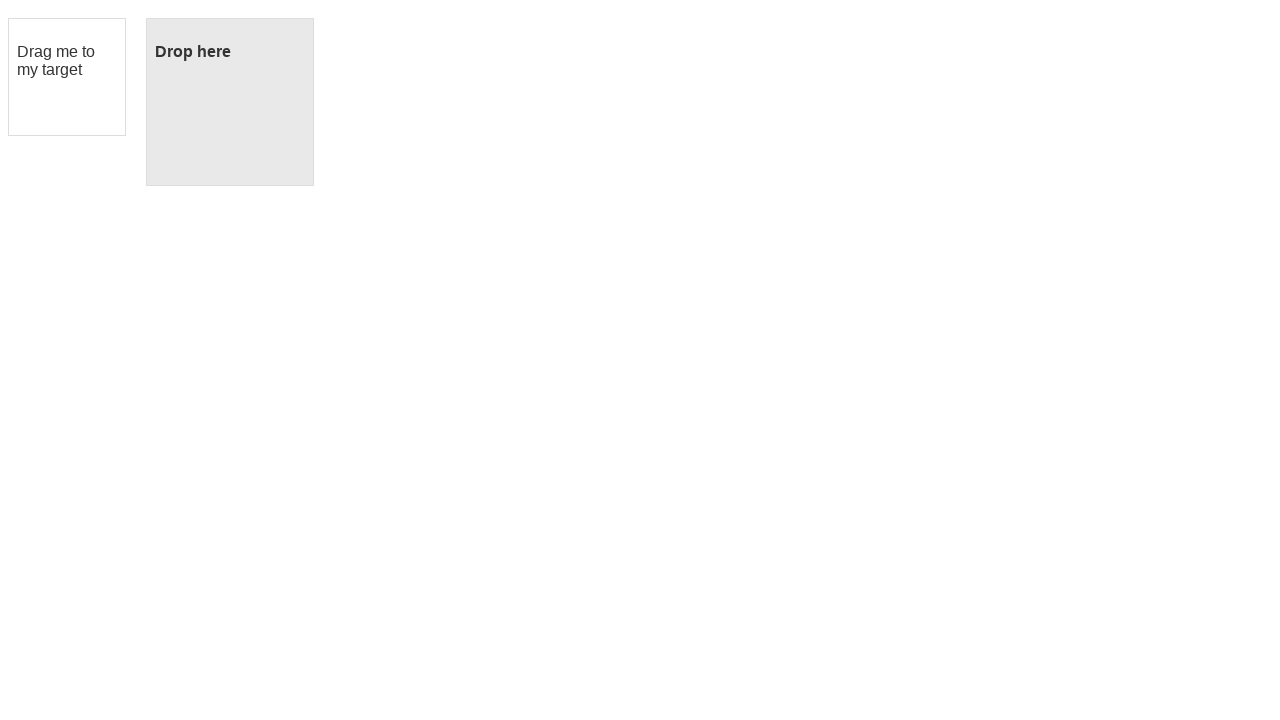

Navigated to jQuery UI droppable demo page
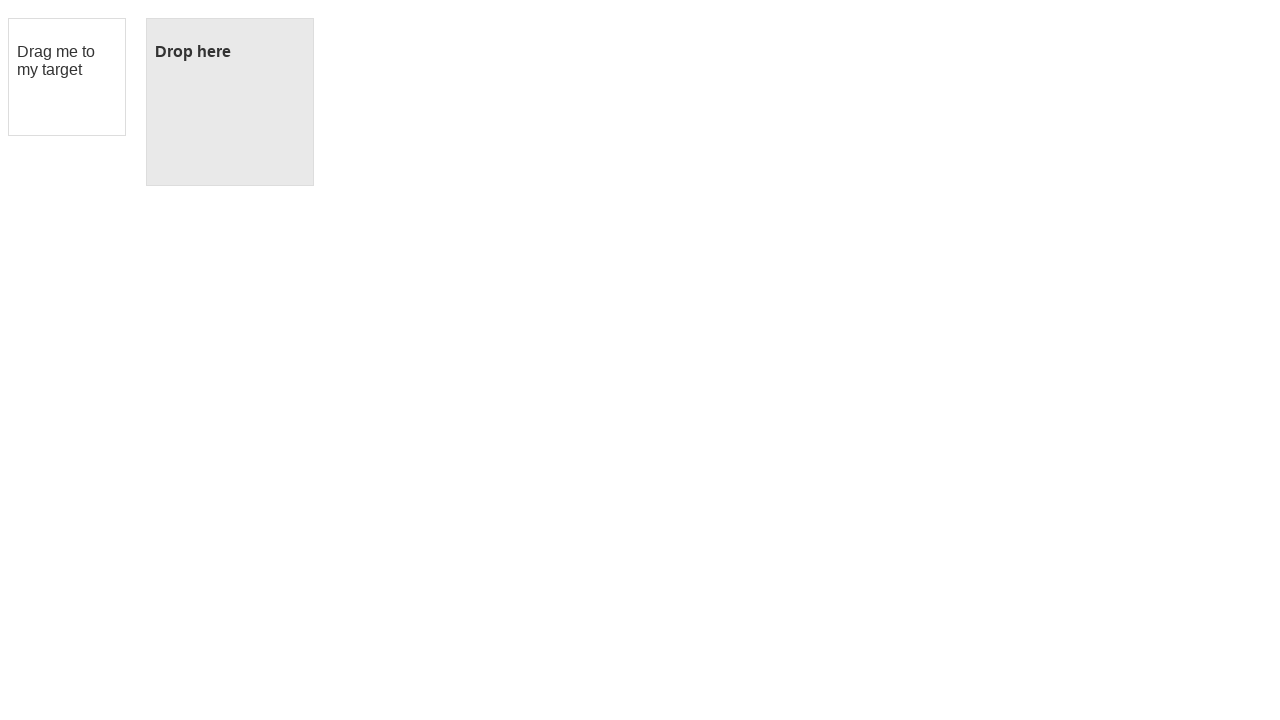

Located draggable element
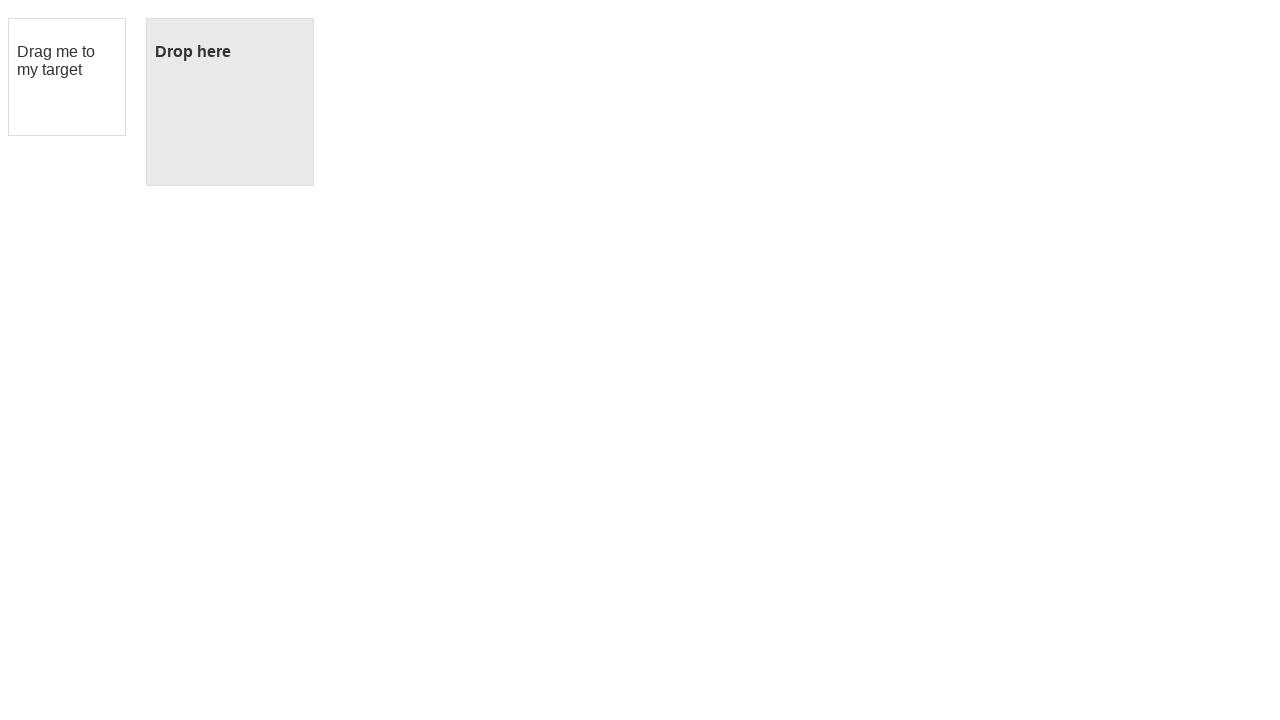

Located droppable target element
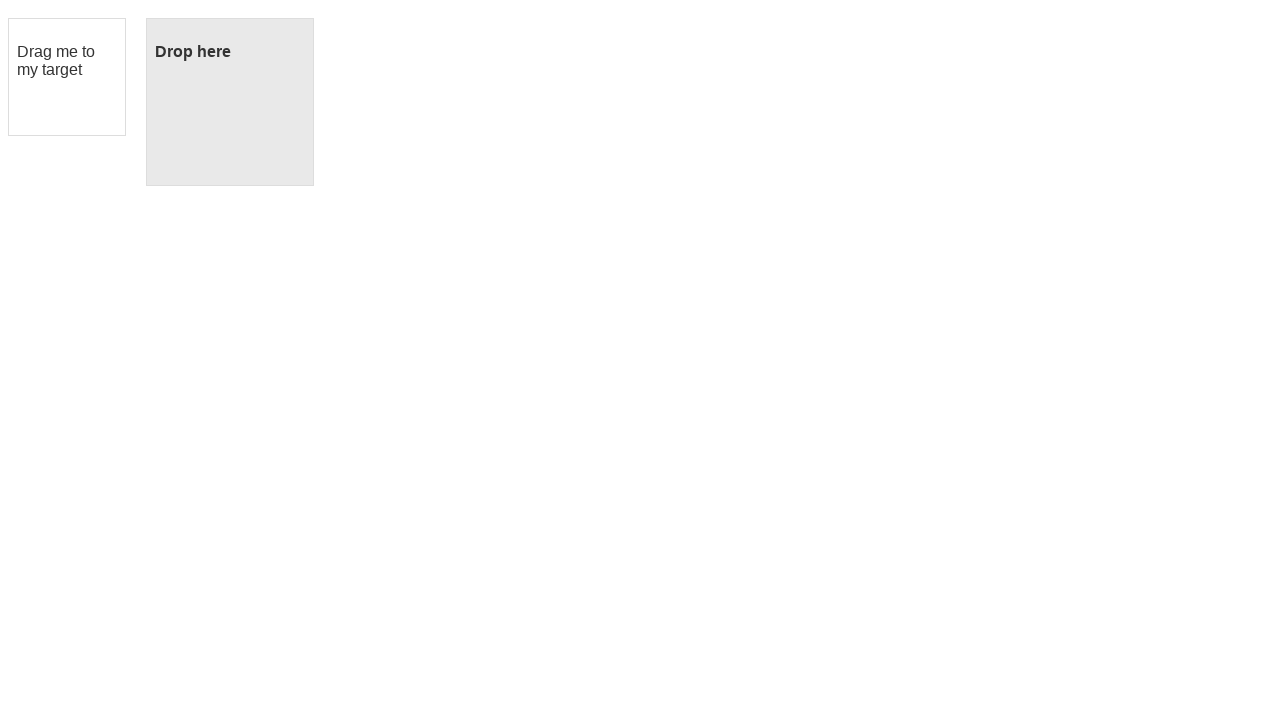

Dragged element from source to target location at (230, 102)
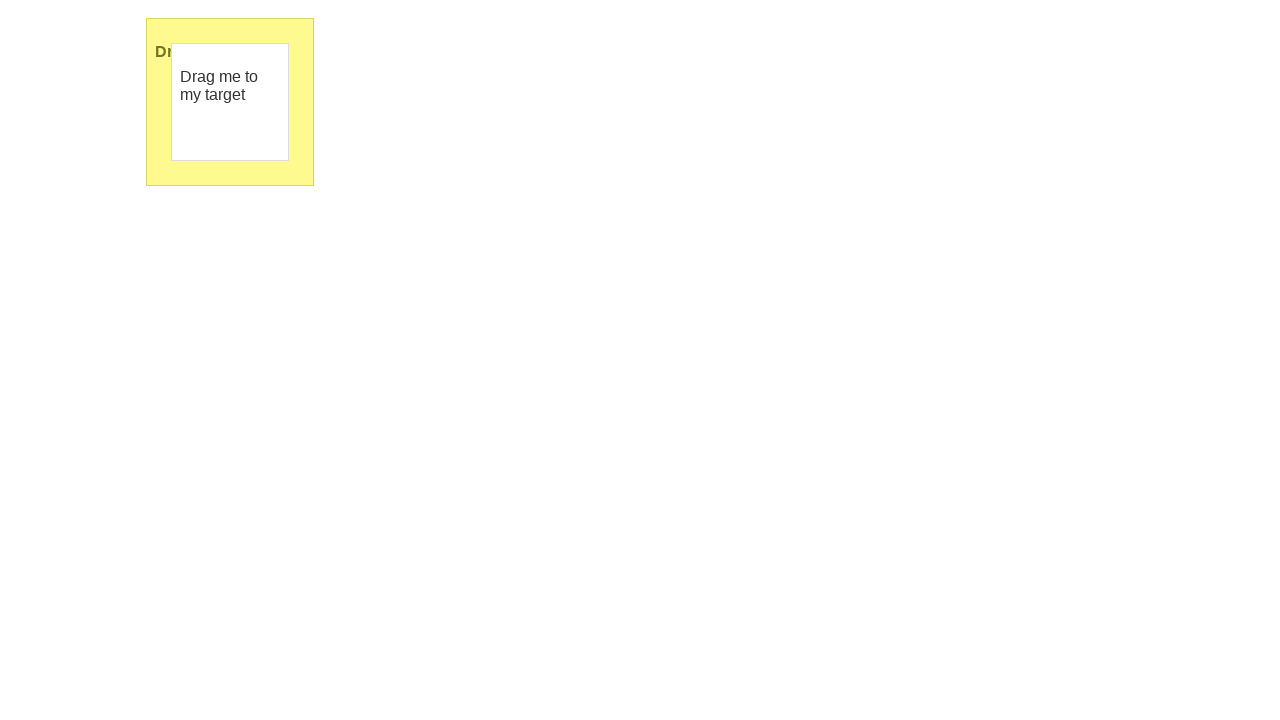

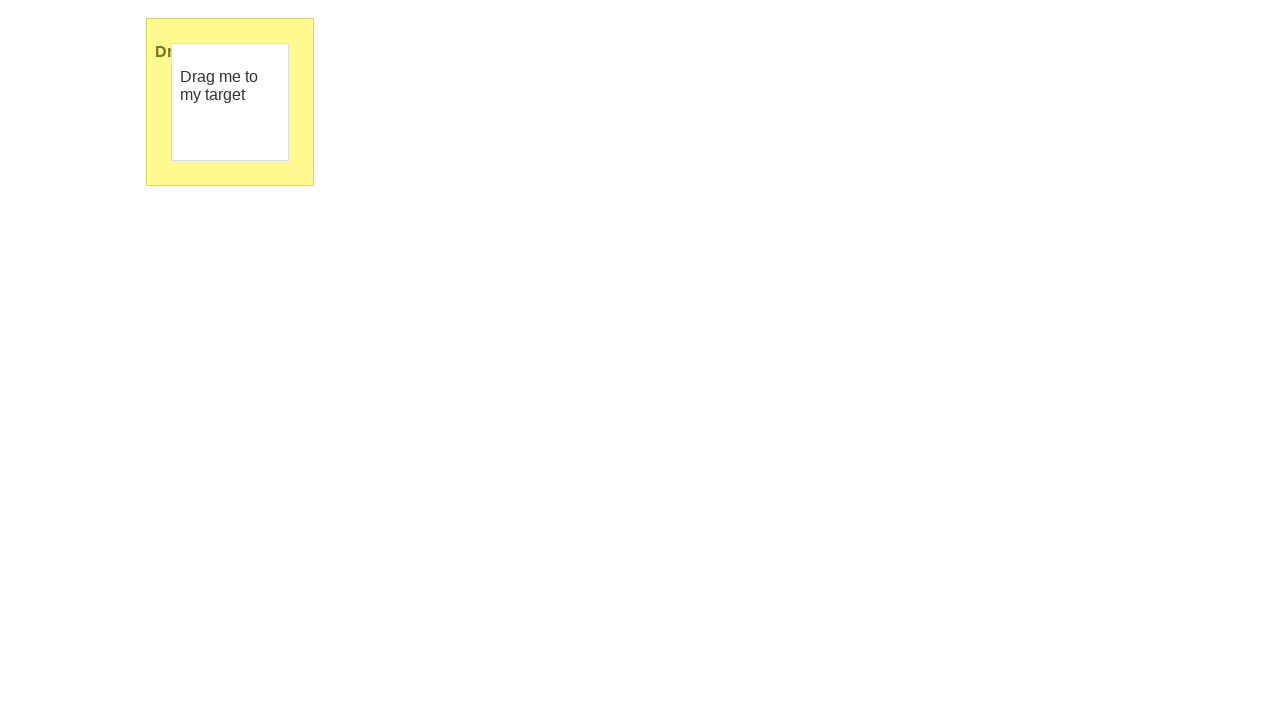